Tests drag and drop functionality within an iframe by dragging an element into a drop zone

Starting URL: https://jqueryui.com/droppable/

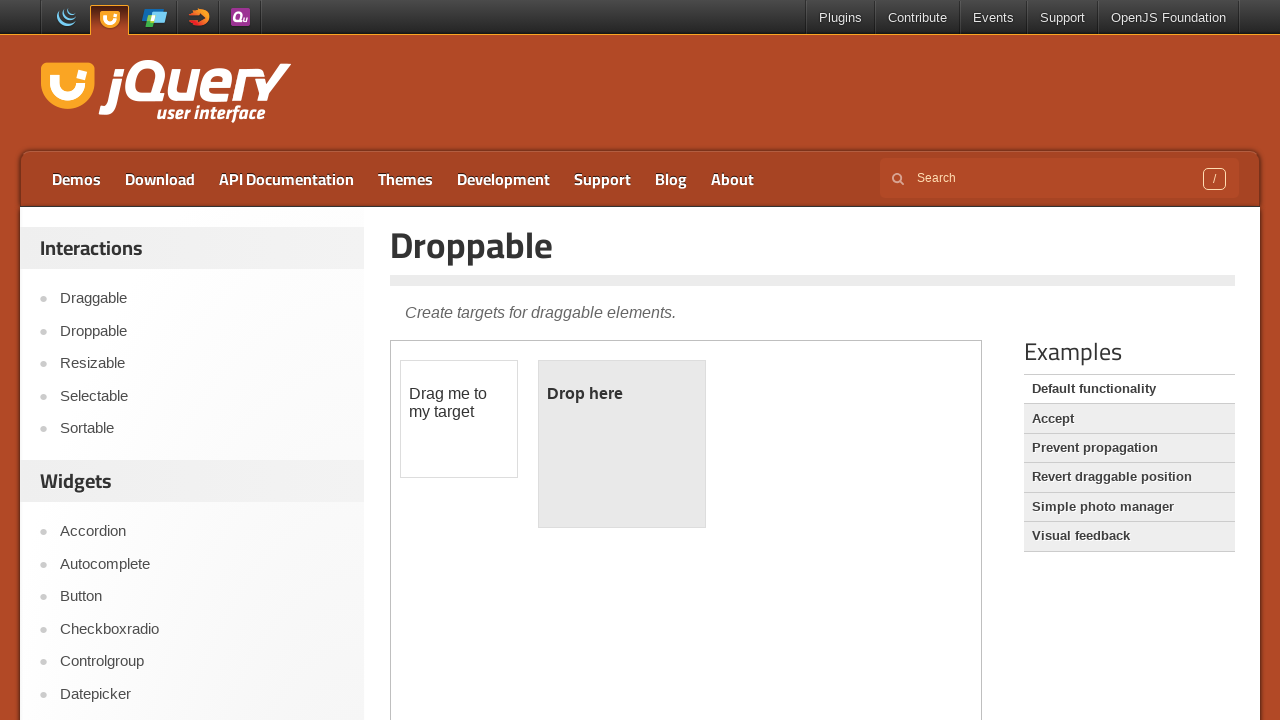

Located iframe with demo-frame class containing drag and drop demo
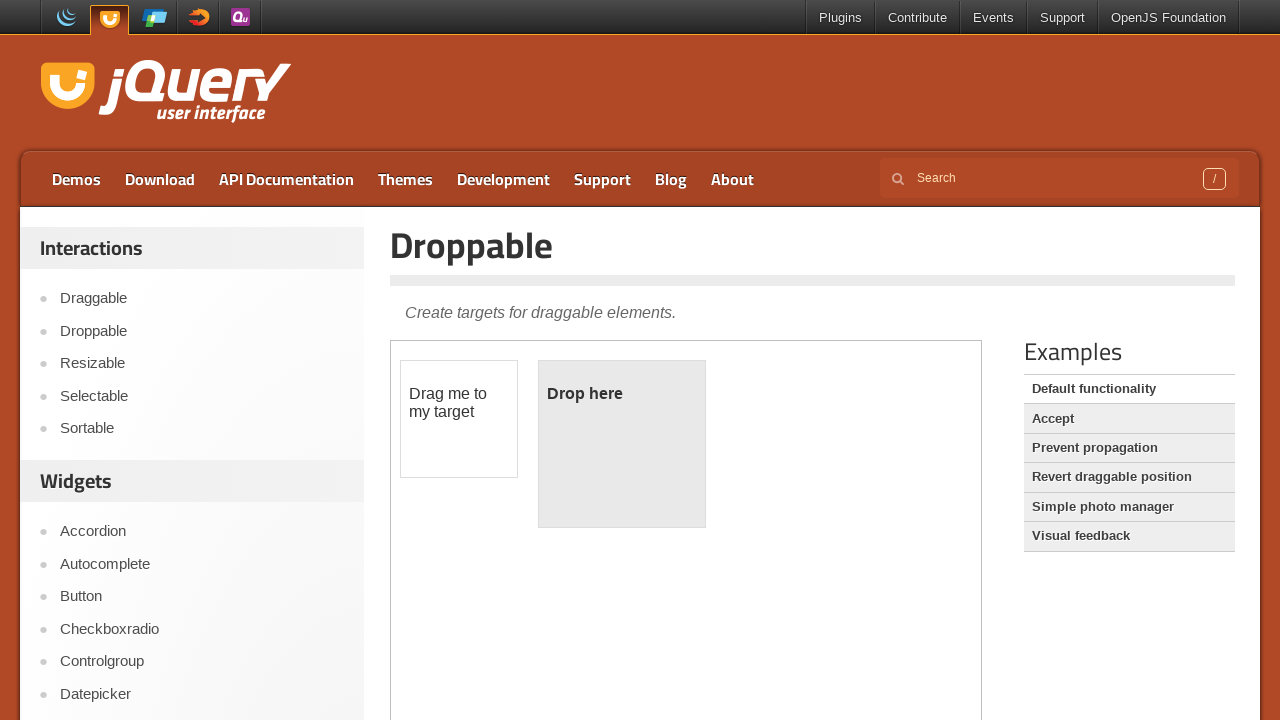

Located draggable element with id 'draggable' in iframe
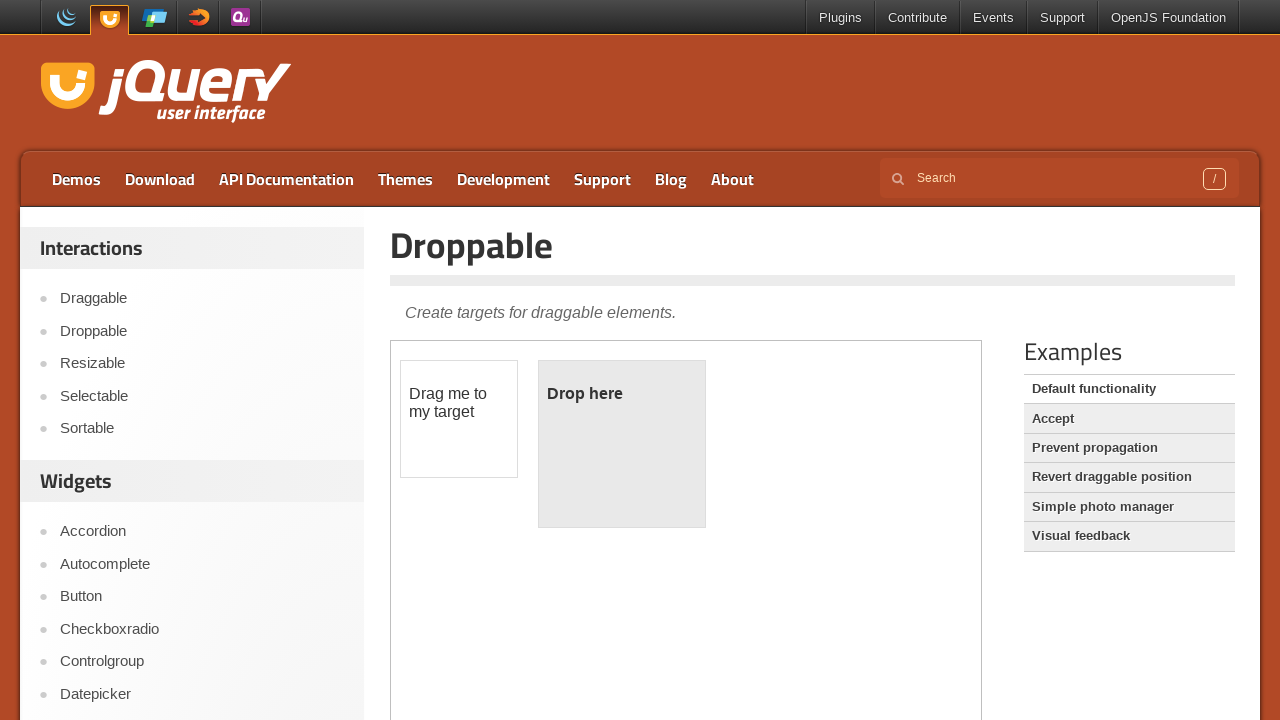

Located drop zone element with id 'droppable' in iframe
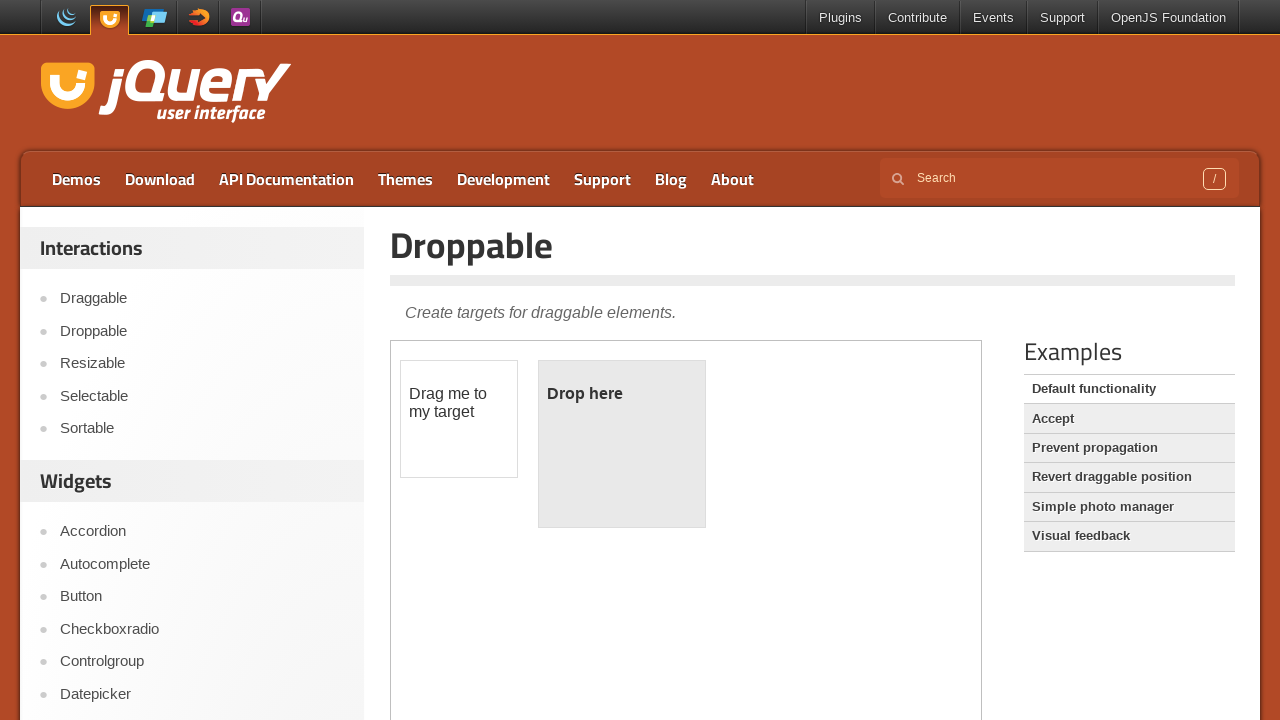

Dragged 'draggable' element into 'droppable' drop zone at (622, 444)
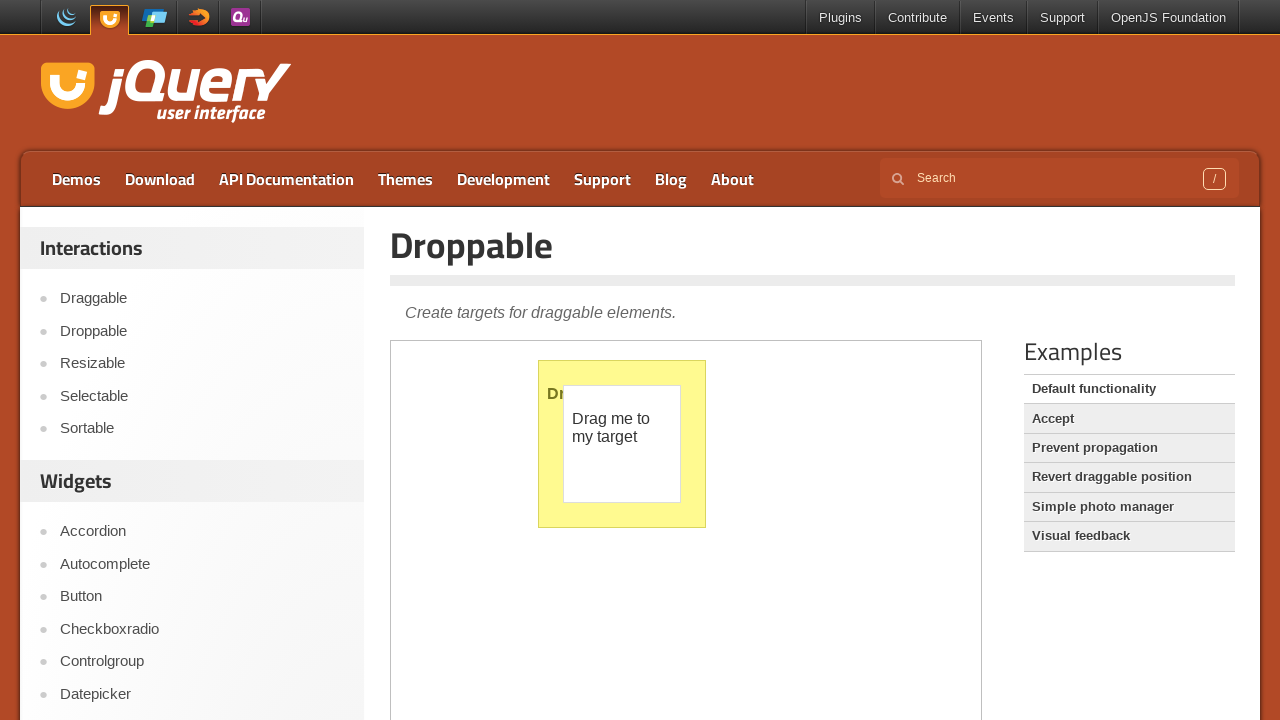

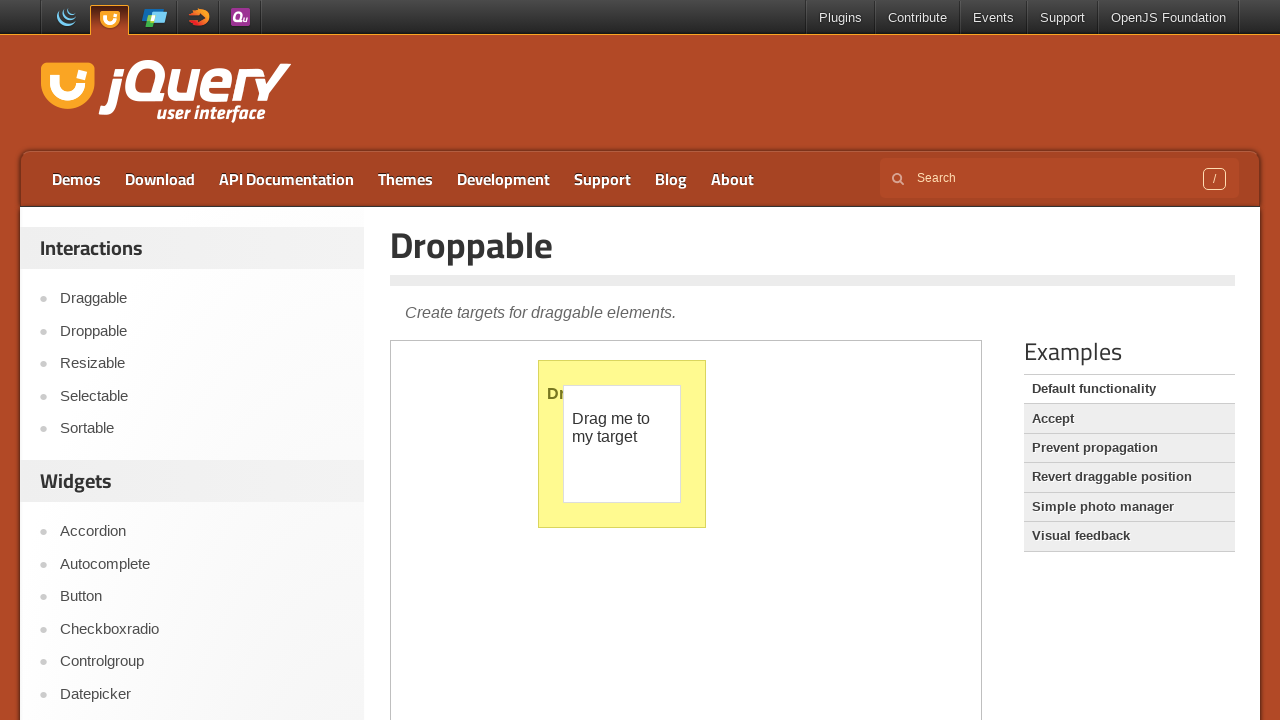